Tests add/remove elements functionality by adding multiple elements, deleting one, and verifying the count

Starting URL: http://the-internet.herokuapp.com/

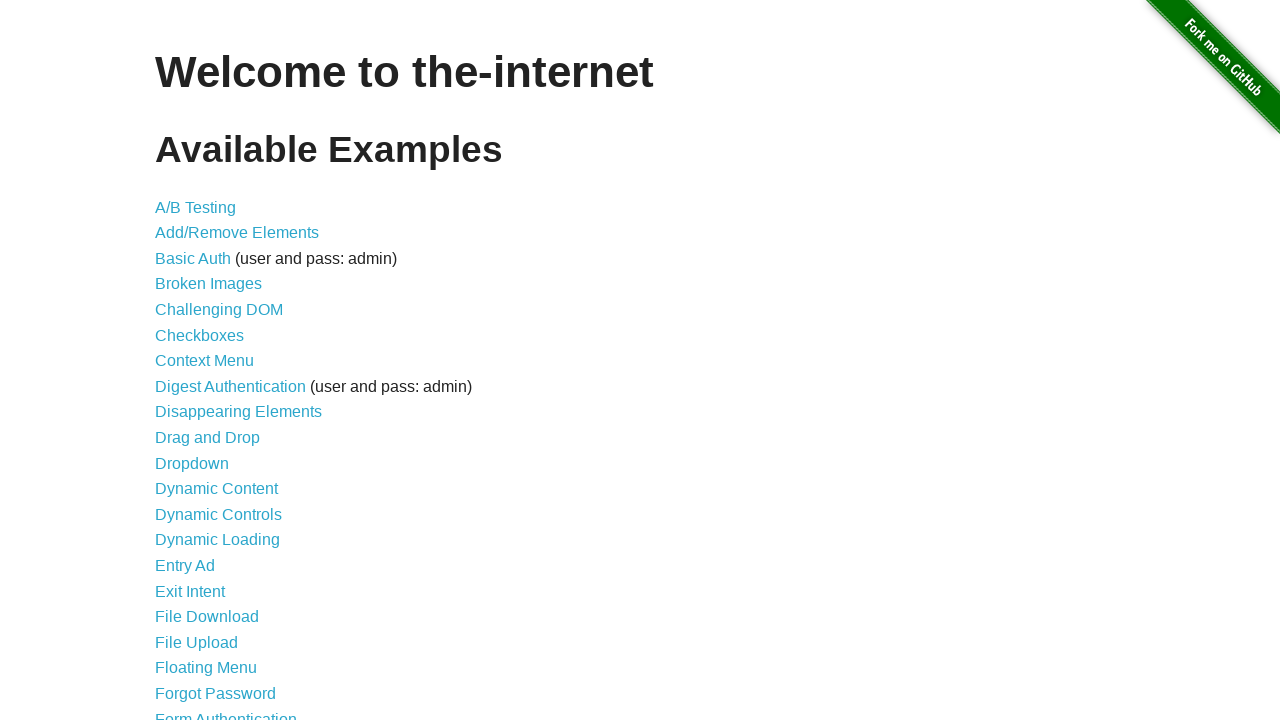

Clicked on Add/Remove Elements link at (237, 233) on xpath=//a[text()='Add/Remove Elements']
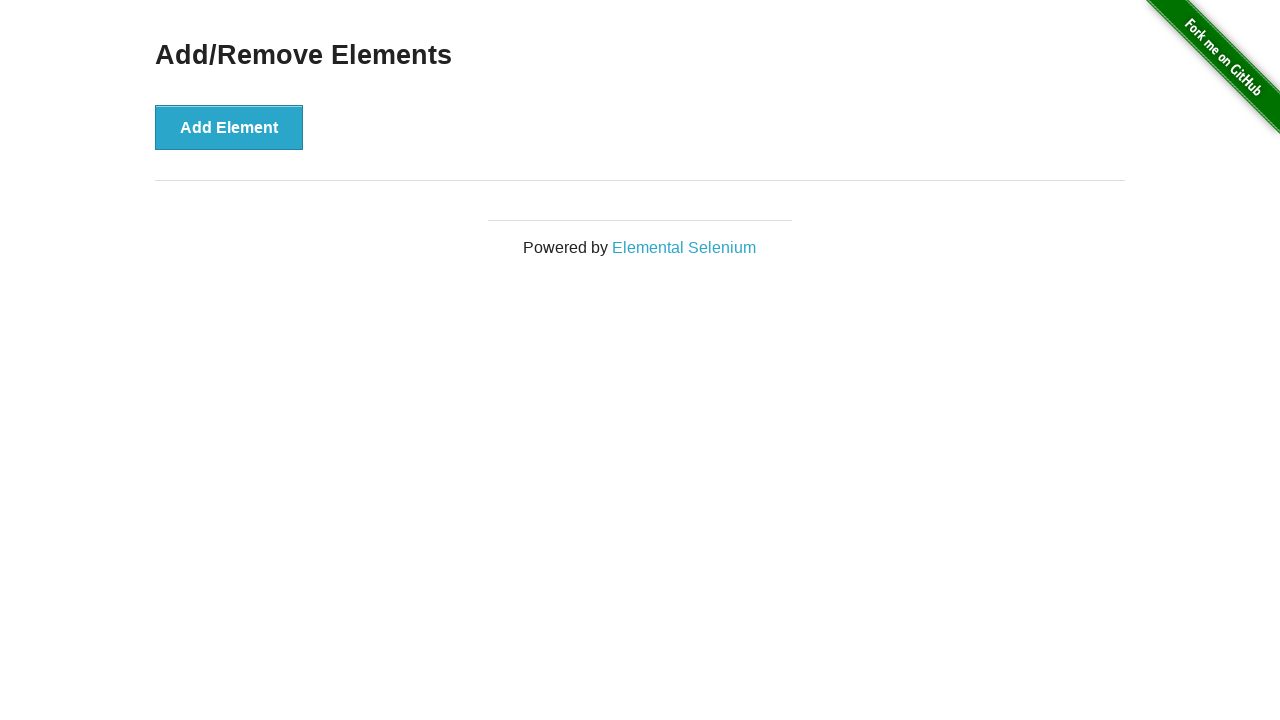

Clicked Add Element button (1st time) at (229, 127) on xpath=//button[text()='Add Element']
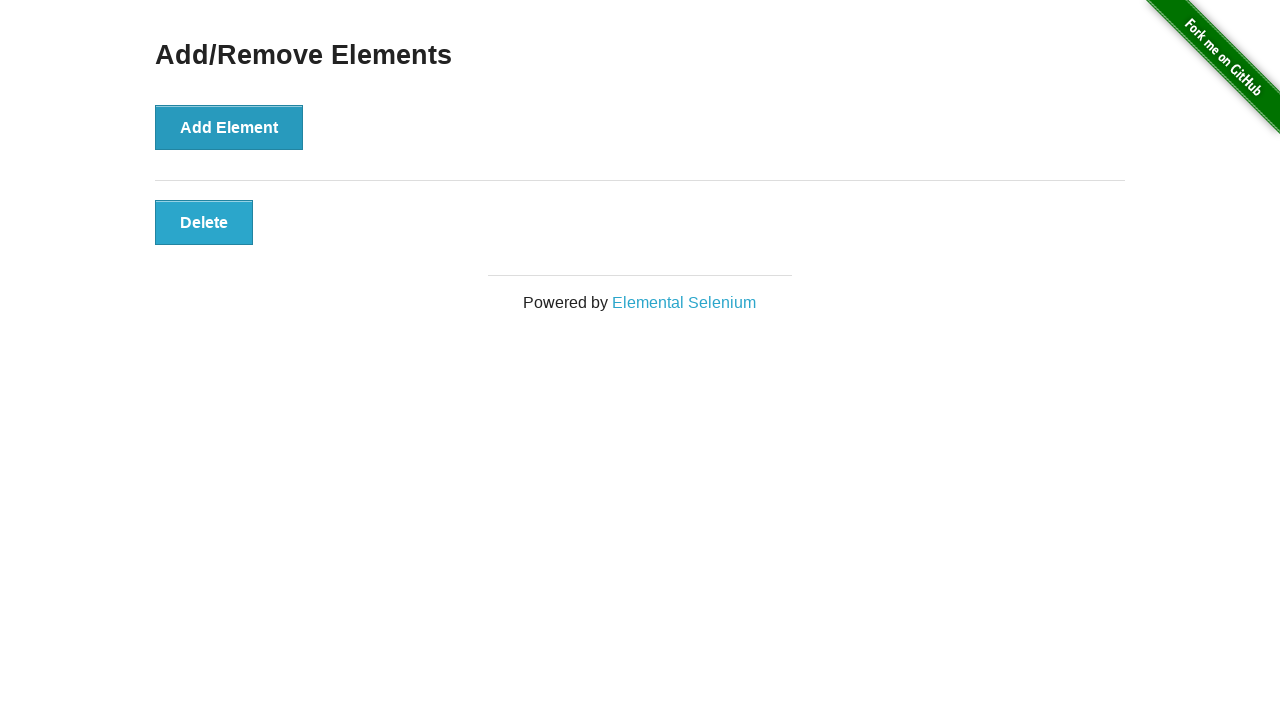

Clicked Add Element button (2nd time) at (229, 127) on xpath=//button[text()='Add Element']
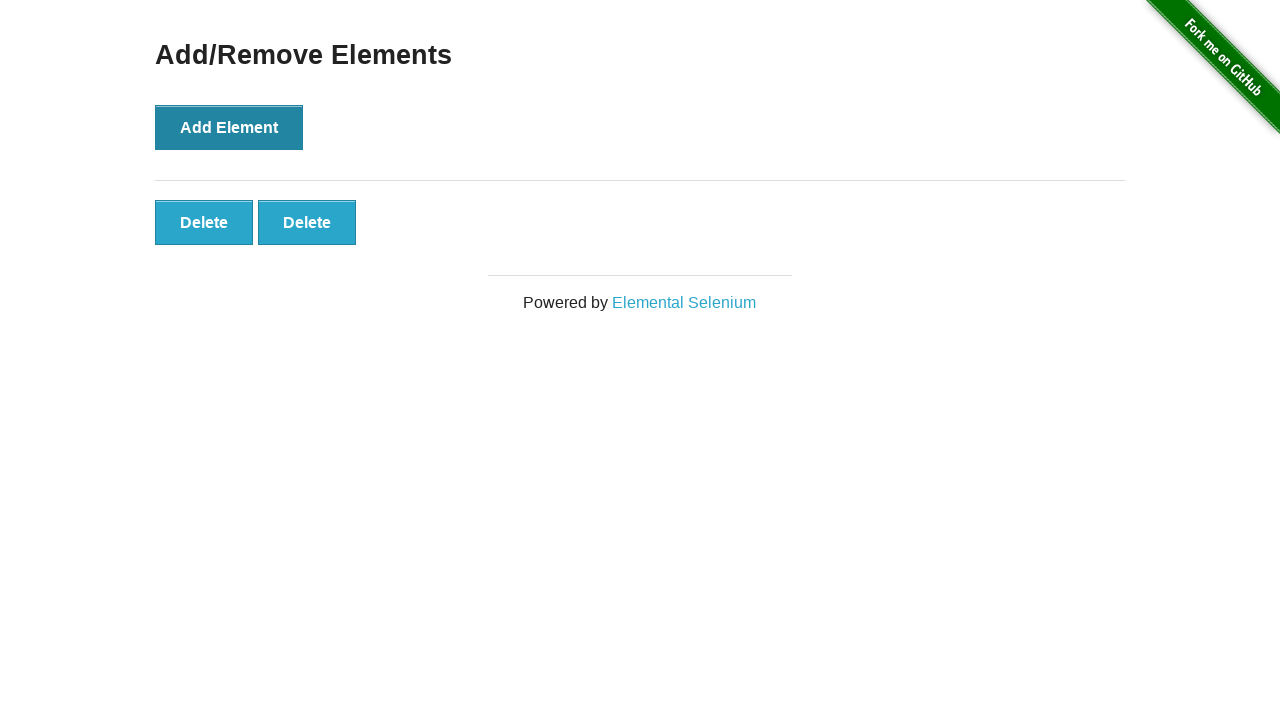

Clicked Add Element button (3rd time) at (229, 127) on xpath=//button[text()='Add Element']
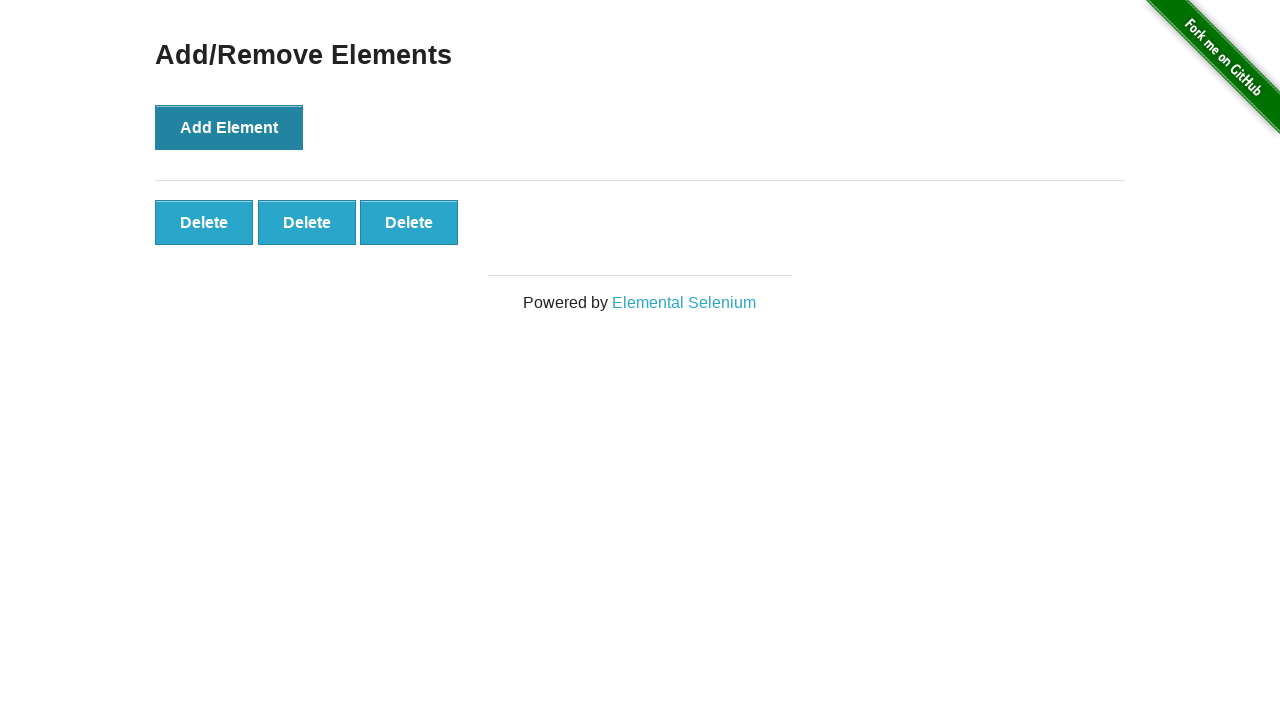

Clicked Delete button to remove one element at (204, 222) on xpath=//button[text()='Delete']
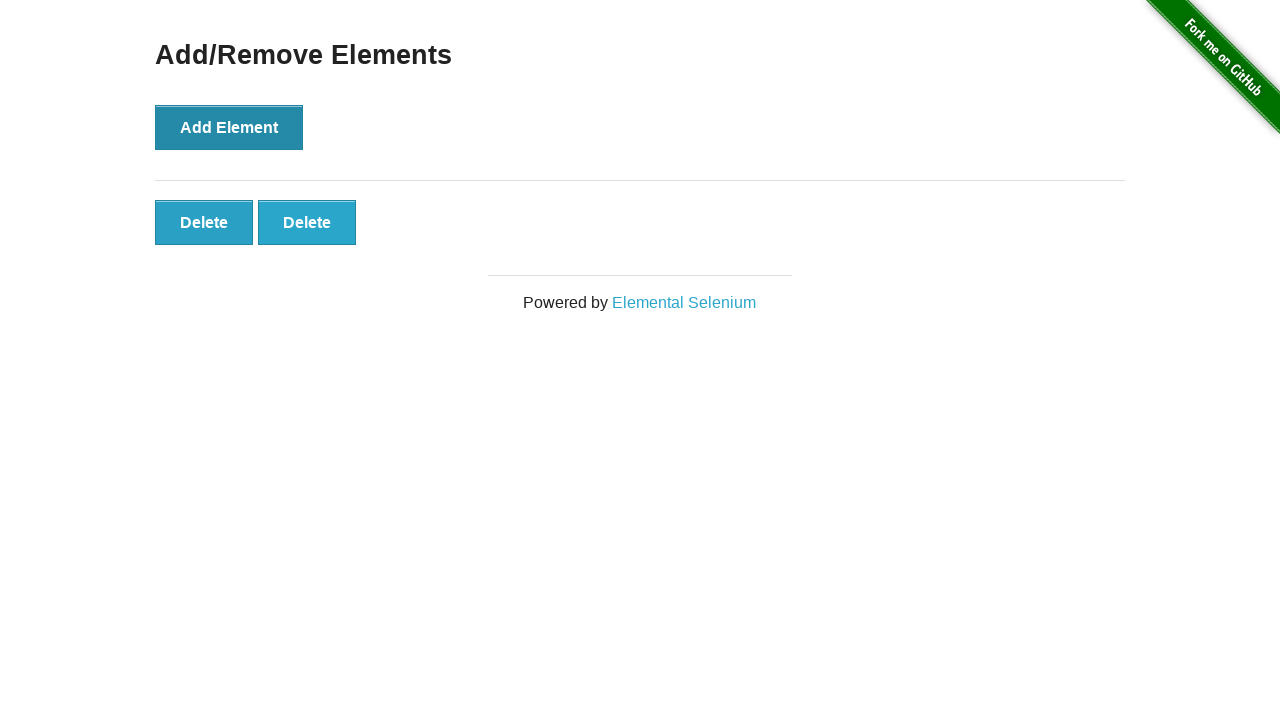

Located remaining added elements
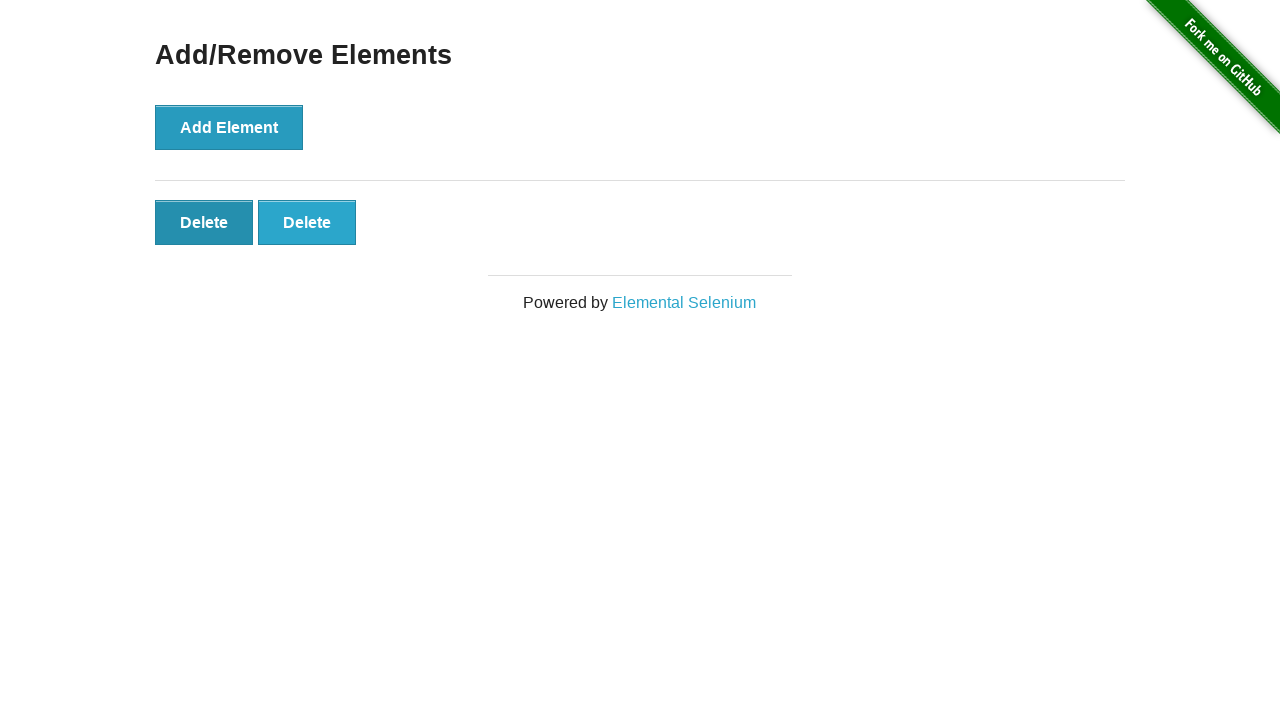

Verified that 2 elements remain after deletion
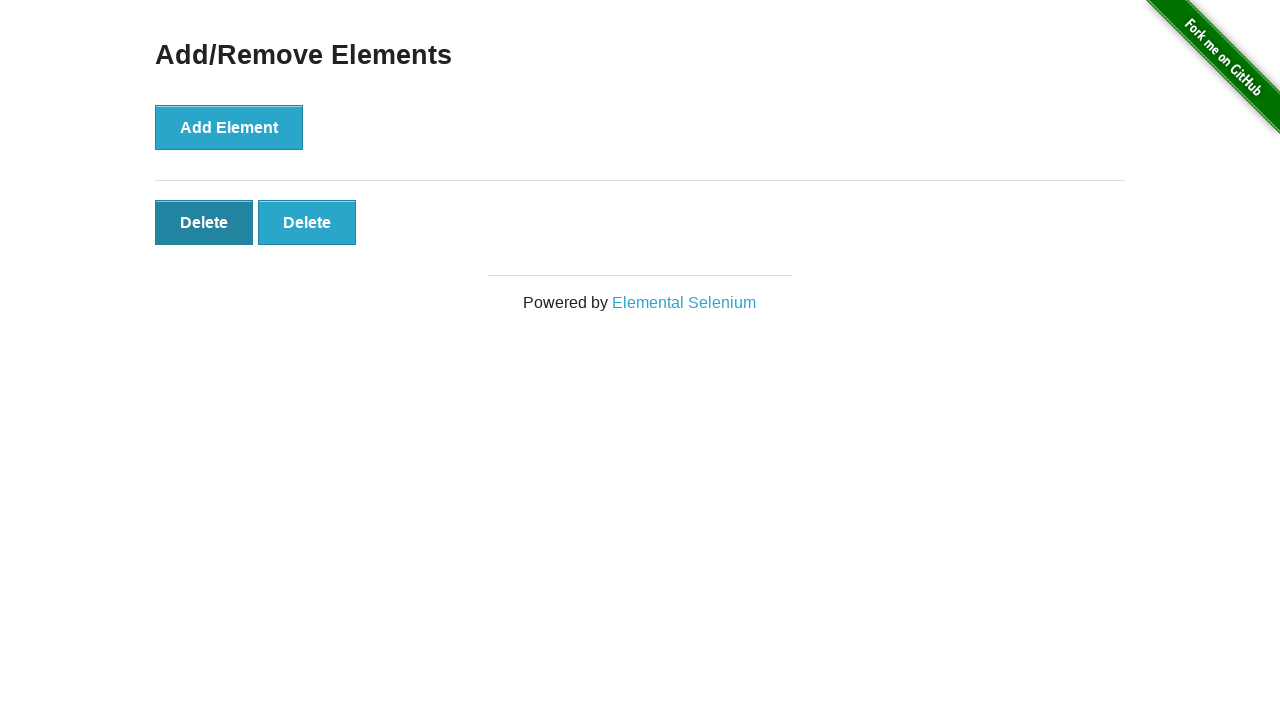

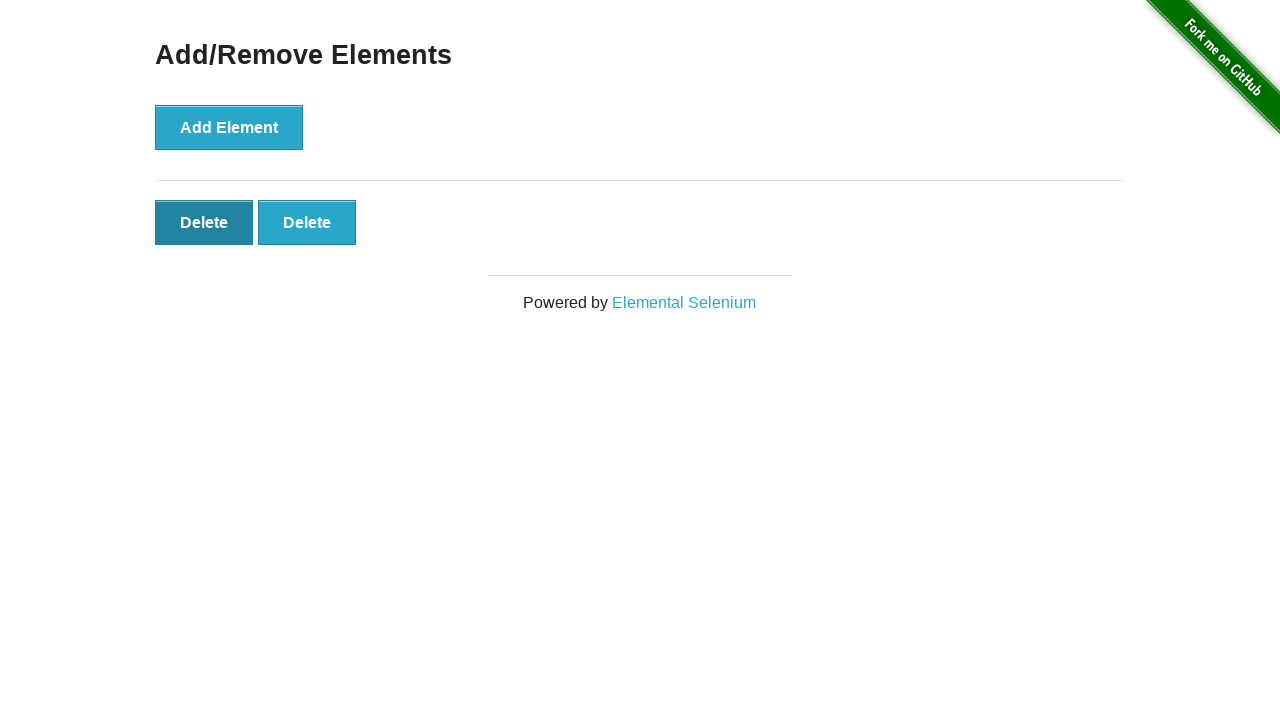